Tests drag and drop functionality by dragging an element from source to target location on a jQuery UI demo page

Starting URL: https://jqueryui.com/resources/demos/droppable/default.html

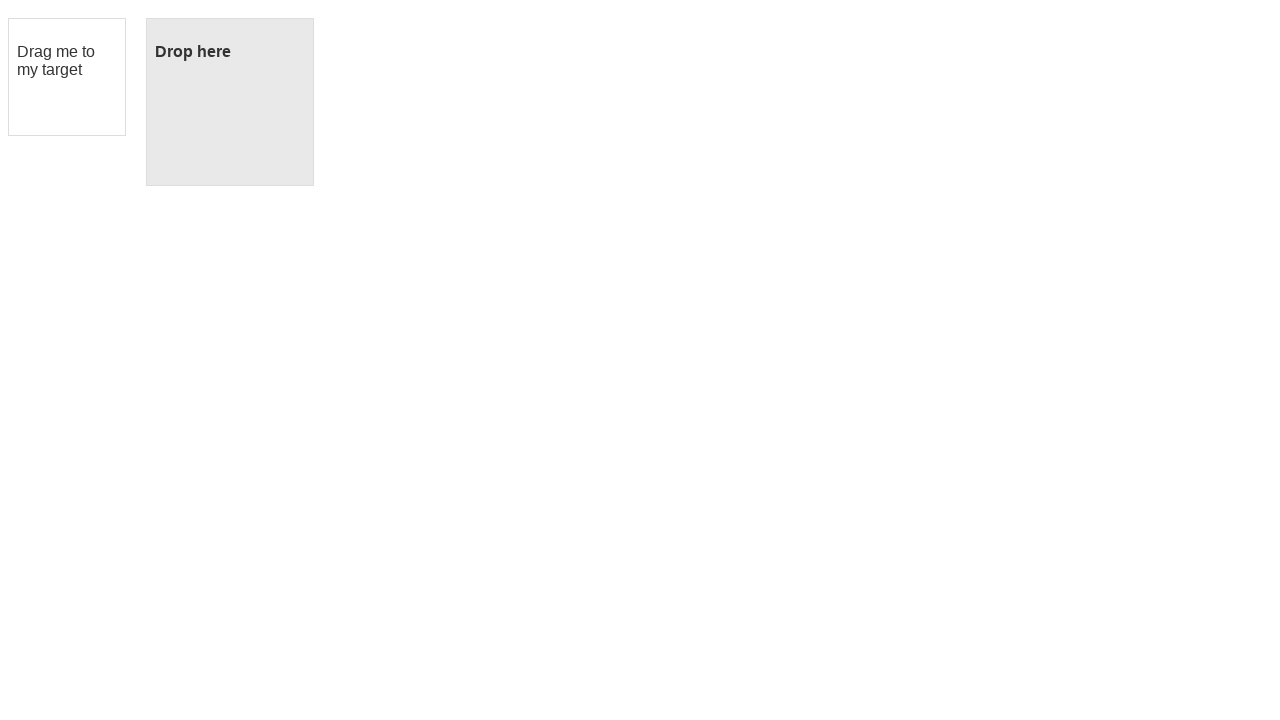

Located the draggable element with id 'draggable'
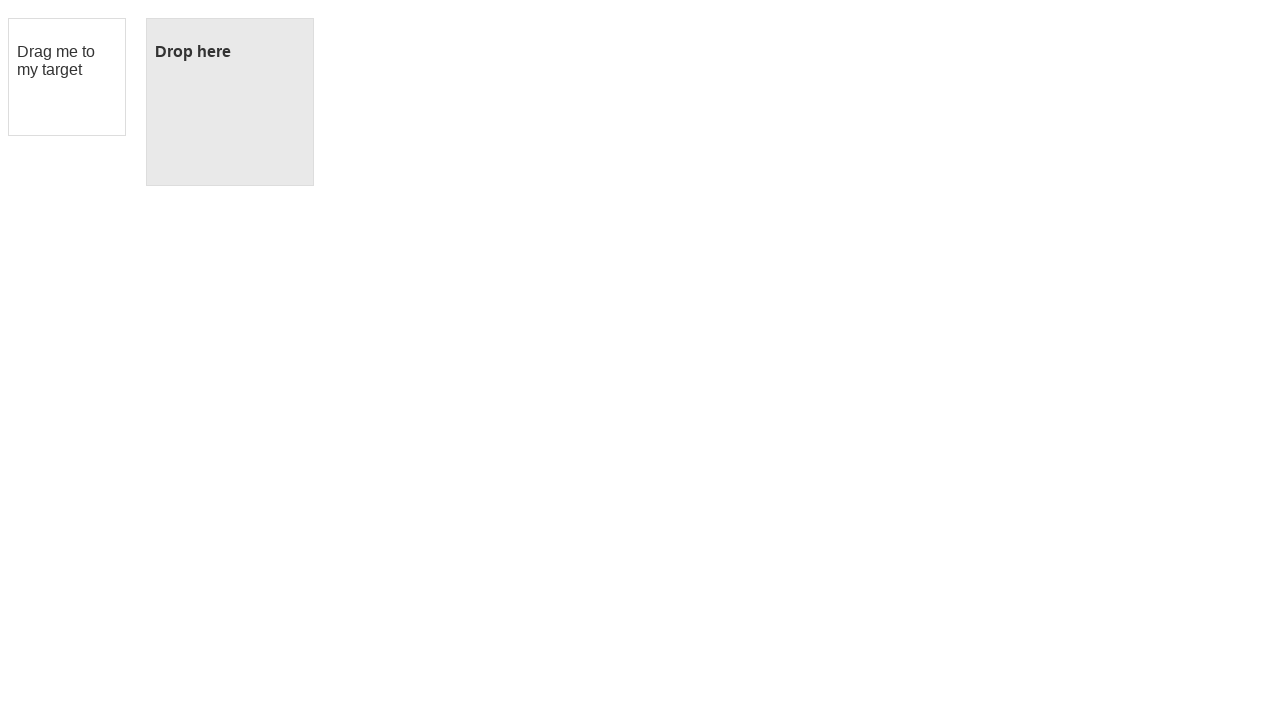

Located the droppable target element with id 'droppable'
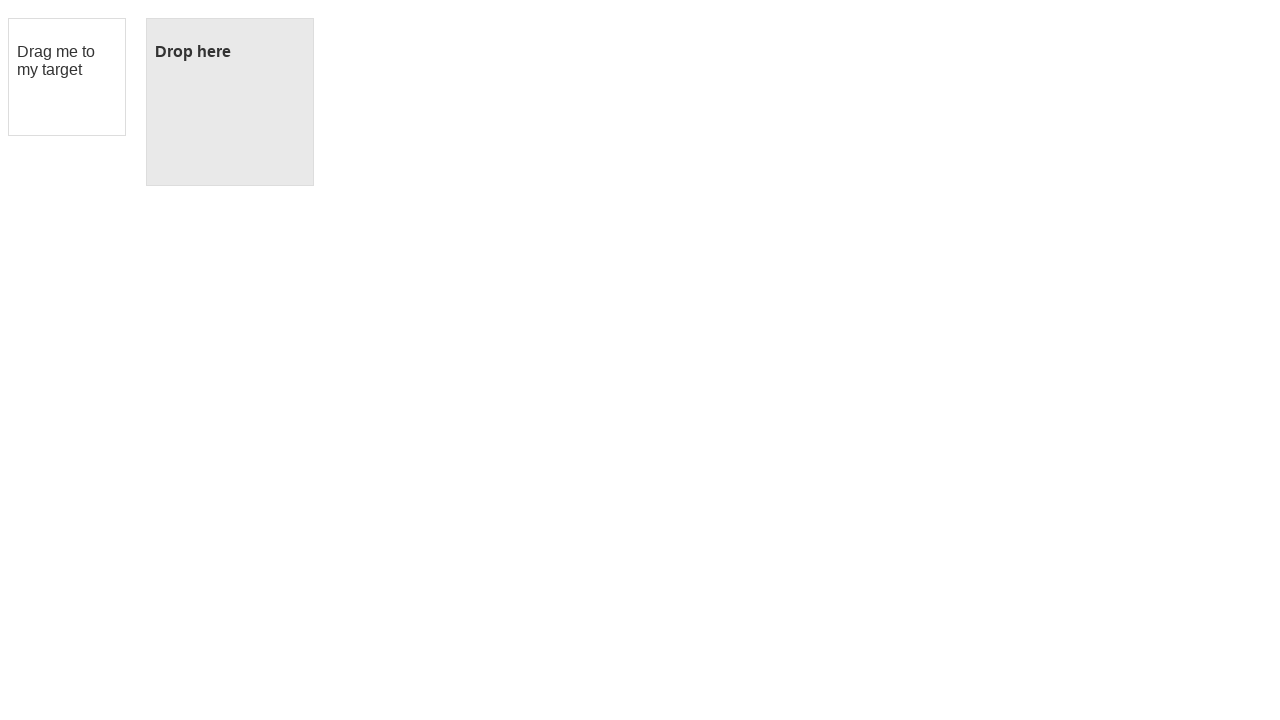

Dragged element from source to target location at (230, 102)
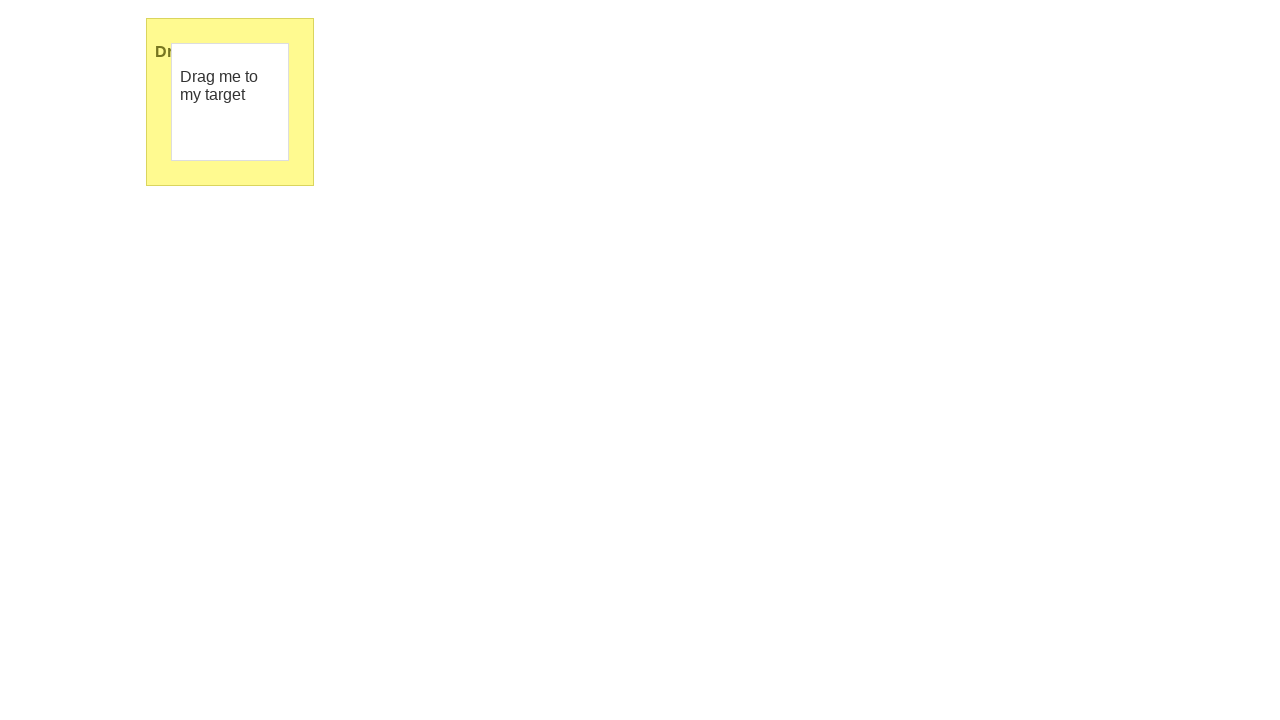

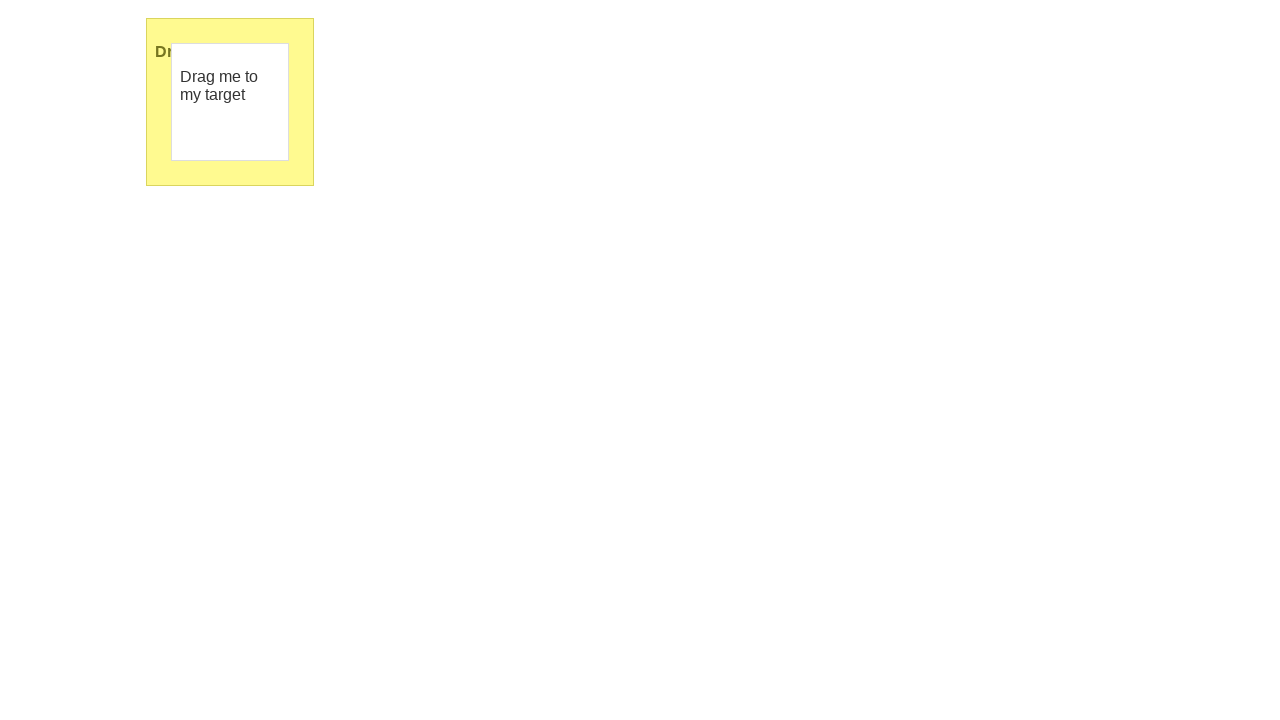